Navigates to Oscar-winning films page, clicks through different year links to verify film data is displayed for each year

Starting URL: https://www.scrapethissite.com/pages/

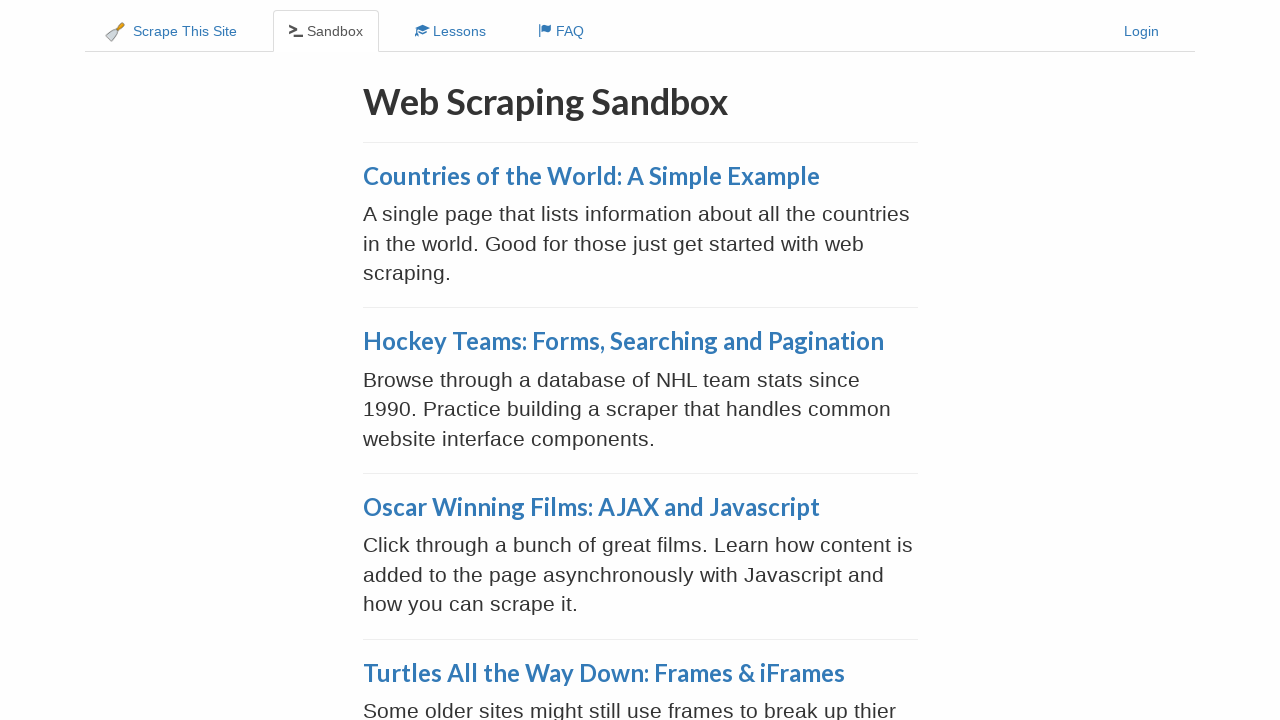

Clicked on Oscar Winning Films: AJAX and Javascript link at (591, 507) on xpath=//a[contains(text(),'Oscar Winning Films: AJAX and Javascript')]
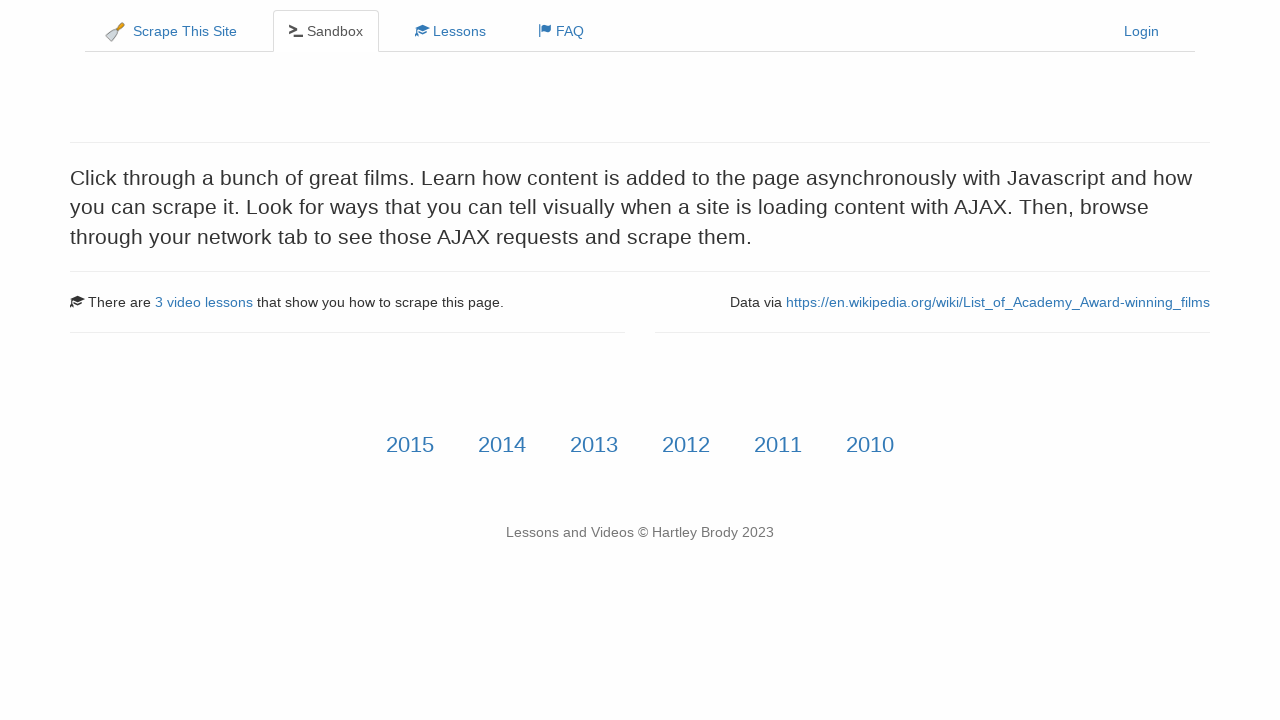

Year links loaded and became visible
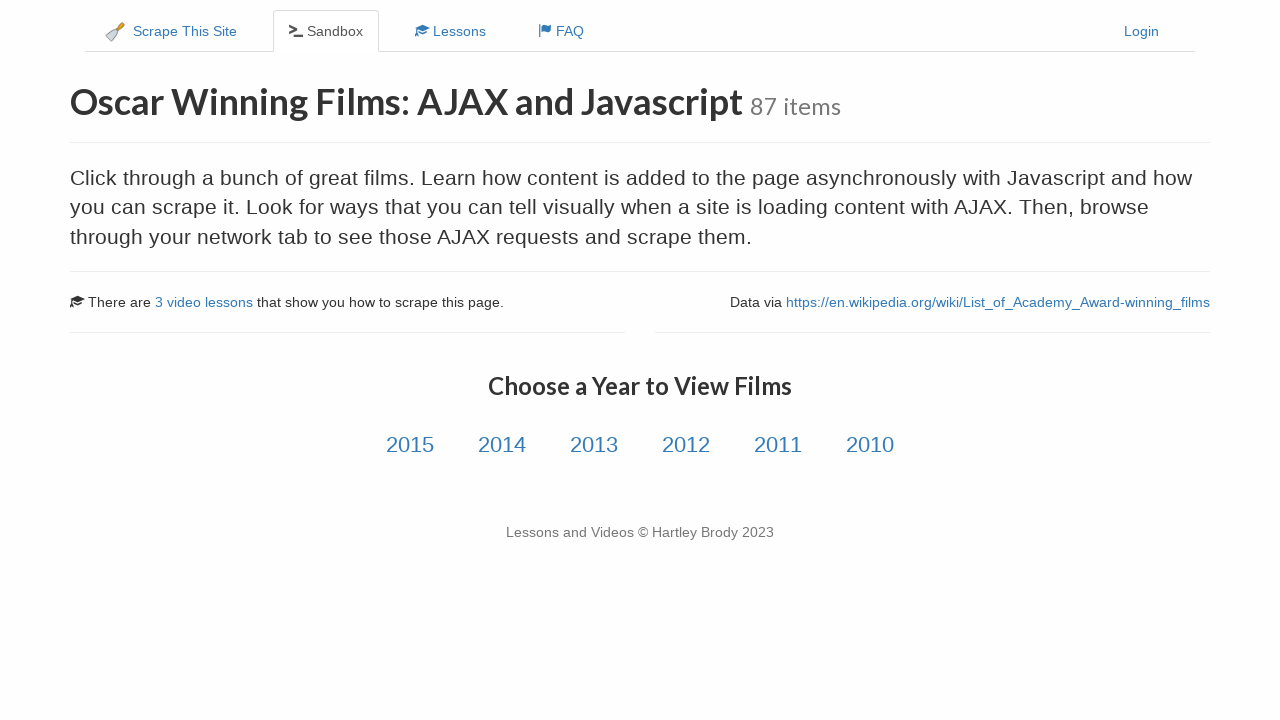

Retrieved 6 year links from the page
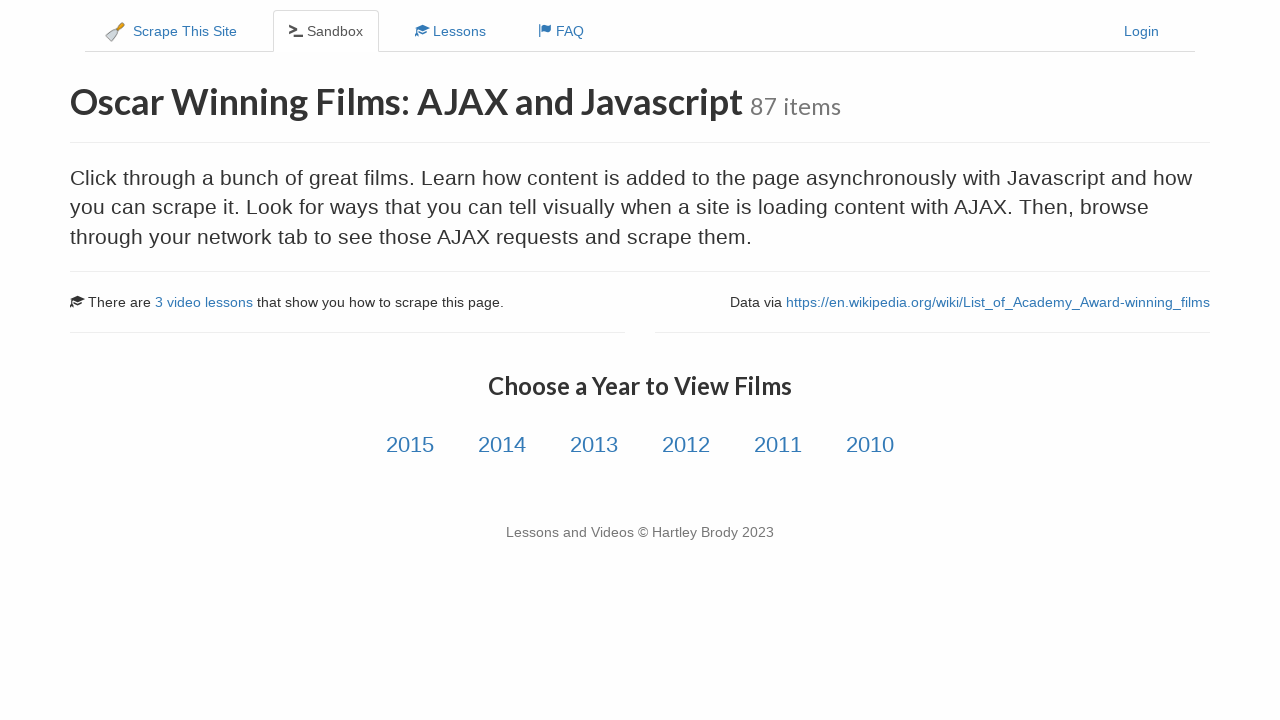

Clicked on year link #1 at (410, 445) on xpath=//div[contains(@class, 'col-md-12 text-center')]//a[@class='year-link'] >>
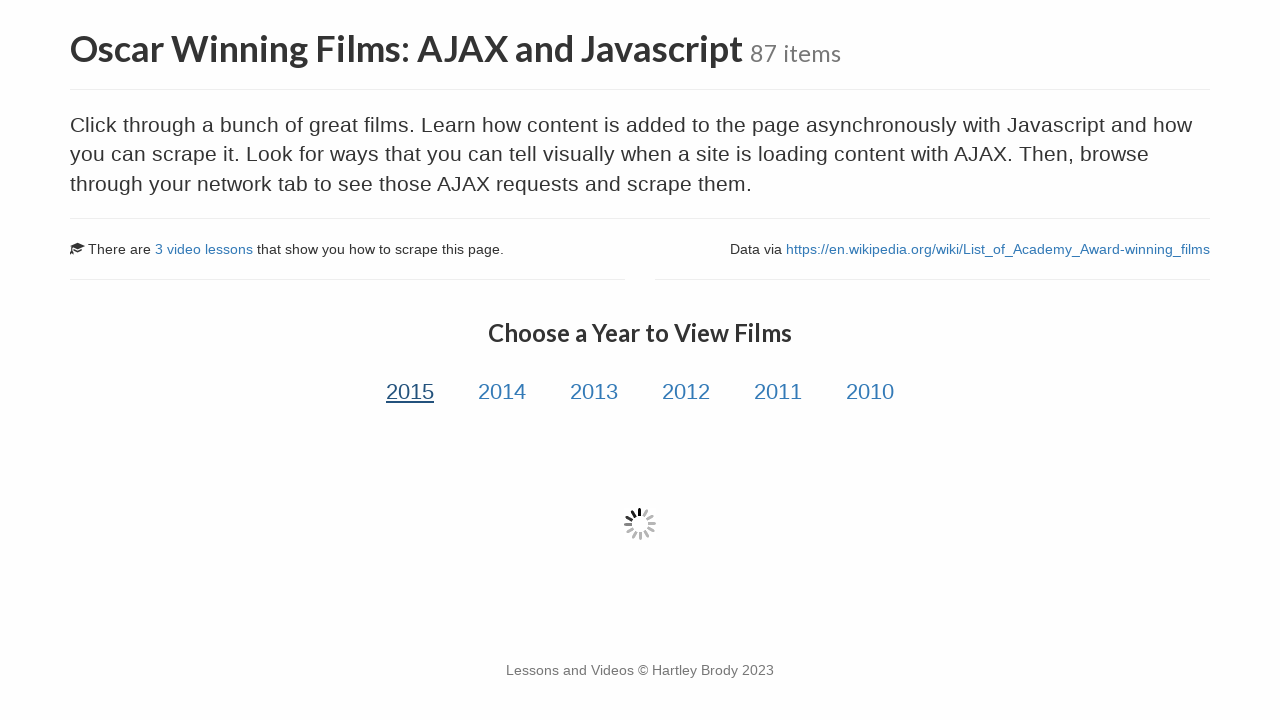

Film data loaded for year link #1
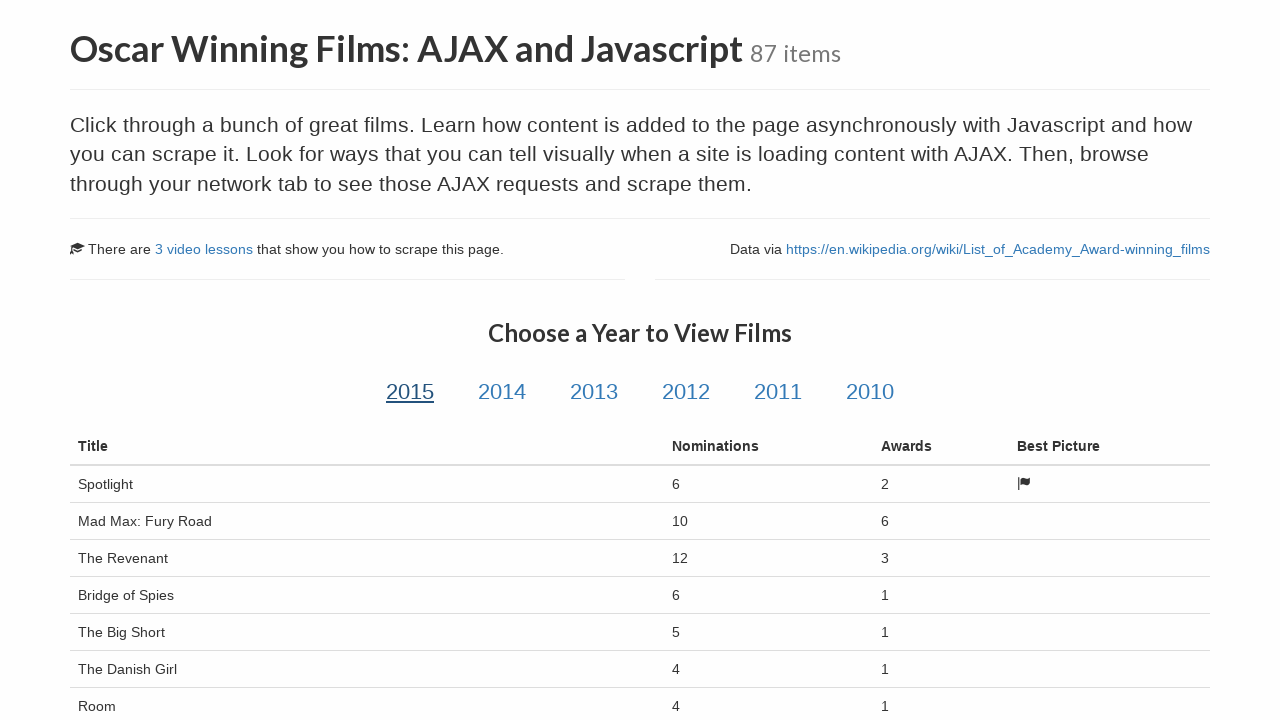

Navigated back to year selection page after viewing year #1
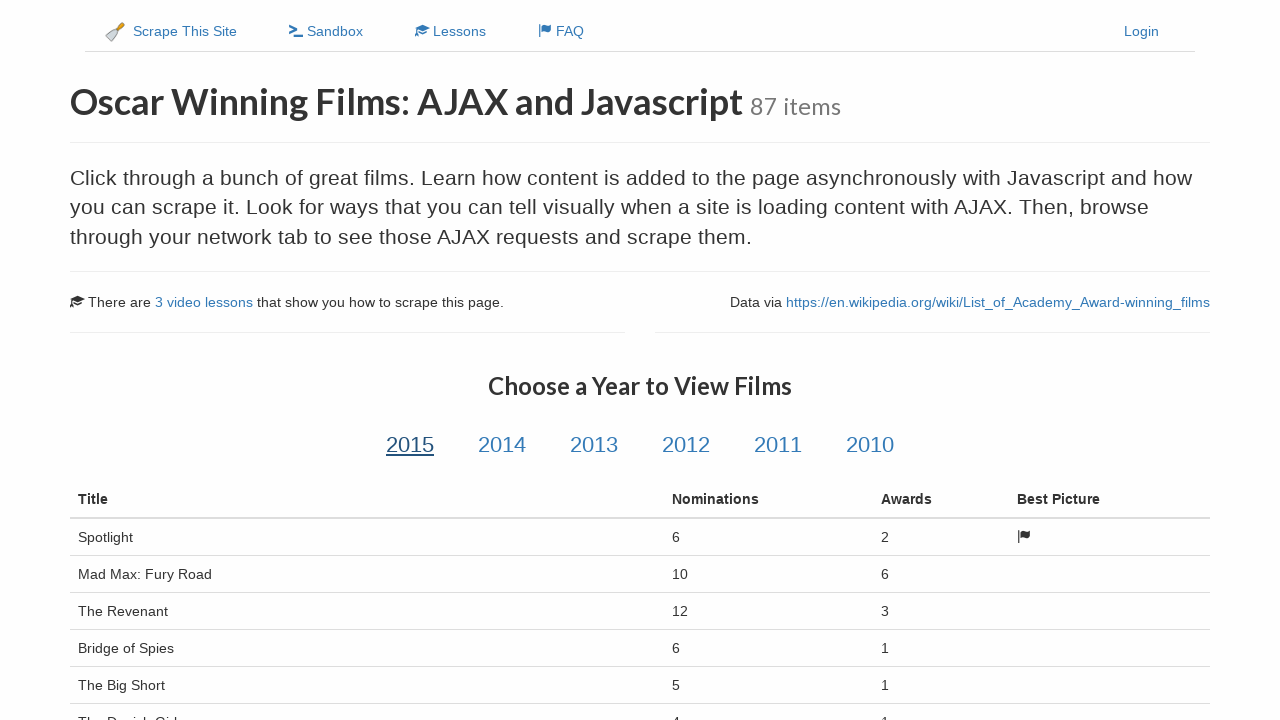

Year links are visible again on the page
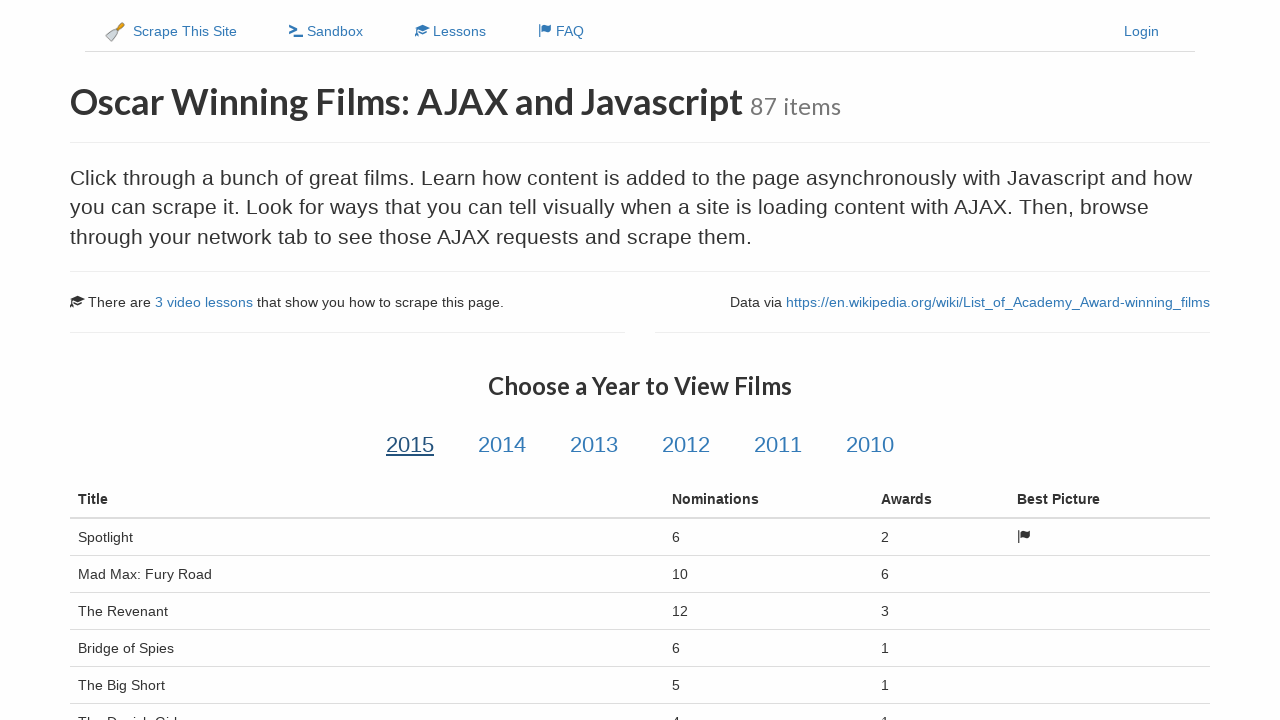

Clicked on year link #2 at (594, 445) on xpath=//div[contains(@class, 'col-md-12 text-center')]//a[@class='year-link'] >>
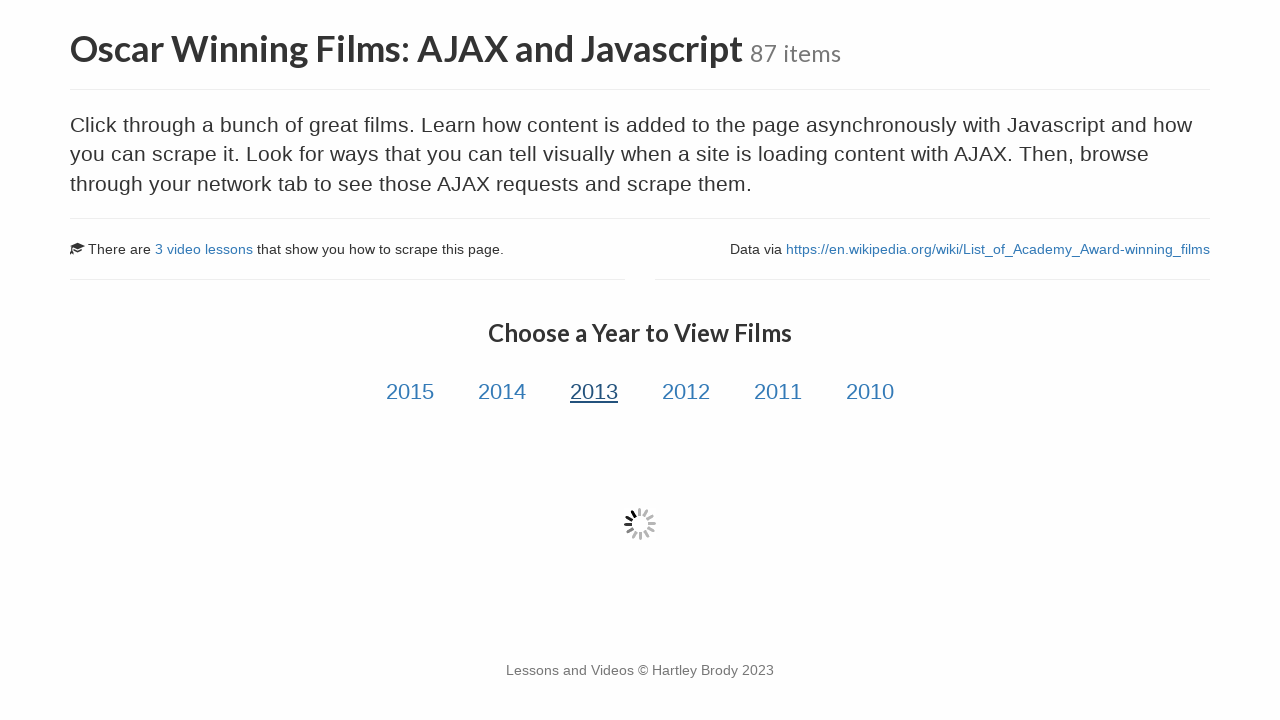

Film data loaded for year link #2
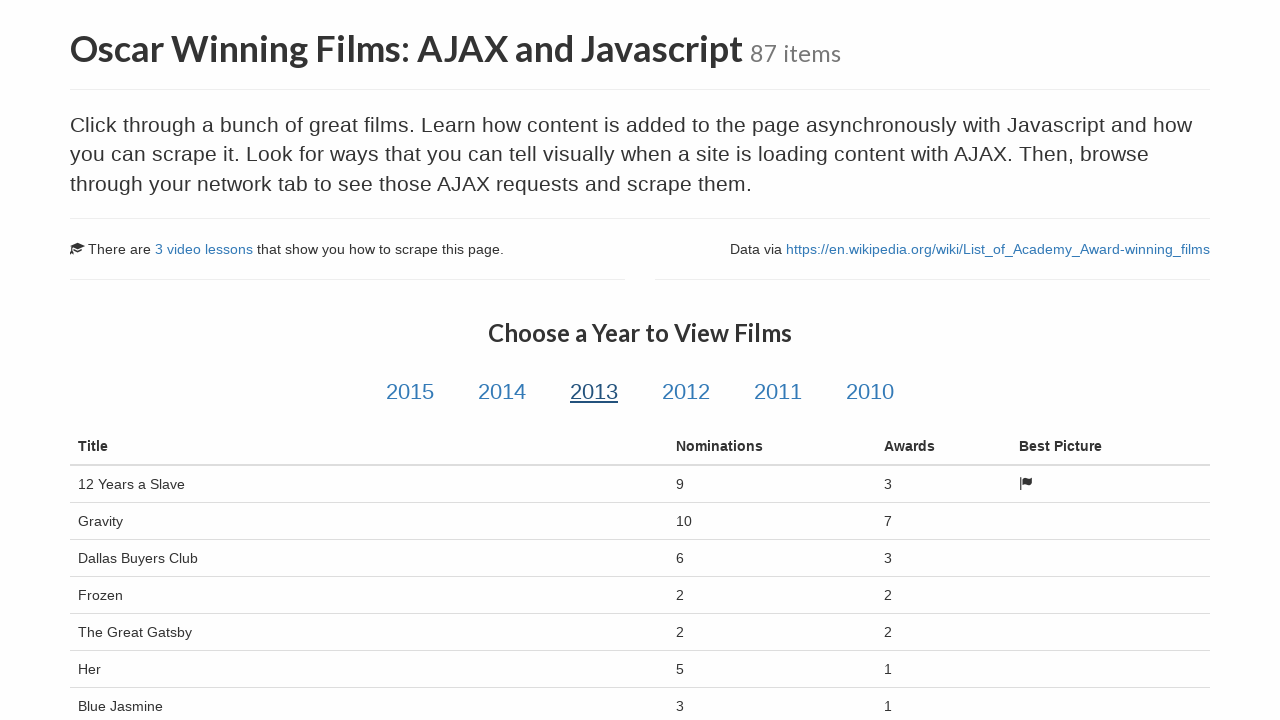

Navigated back to year selection page after viewing year #2
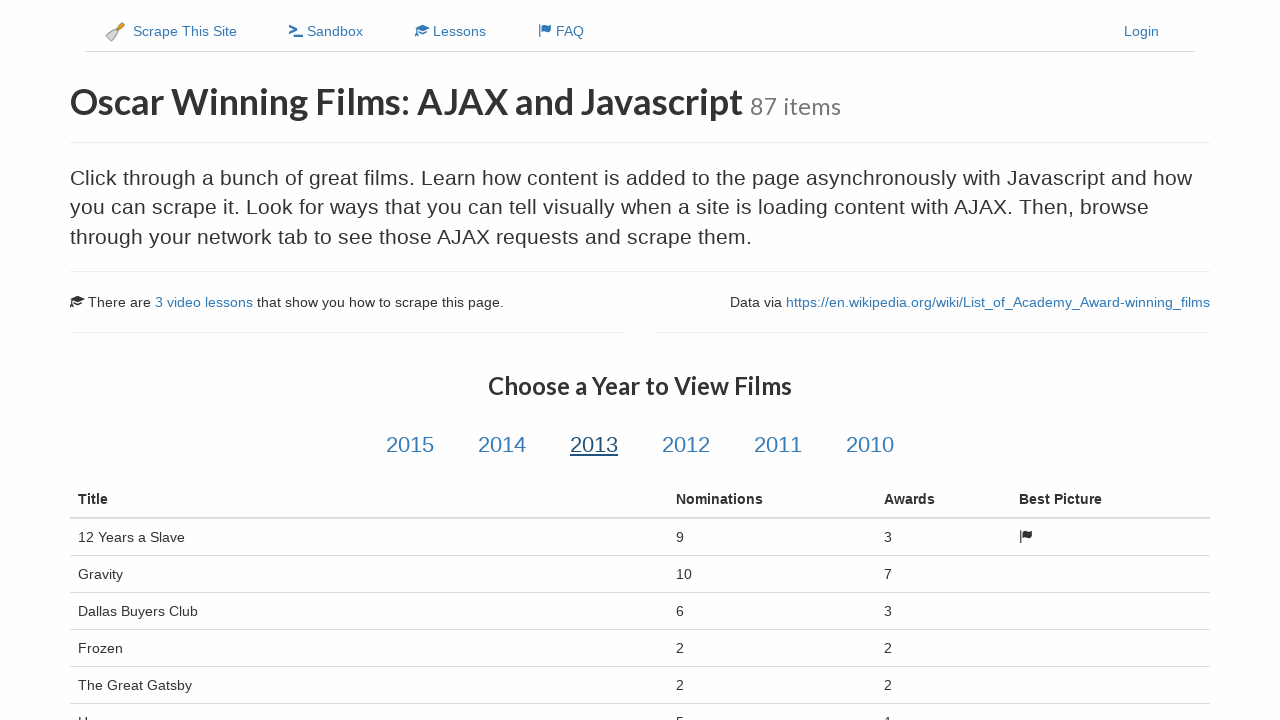

Year links are visible again on the page
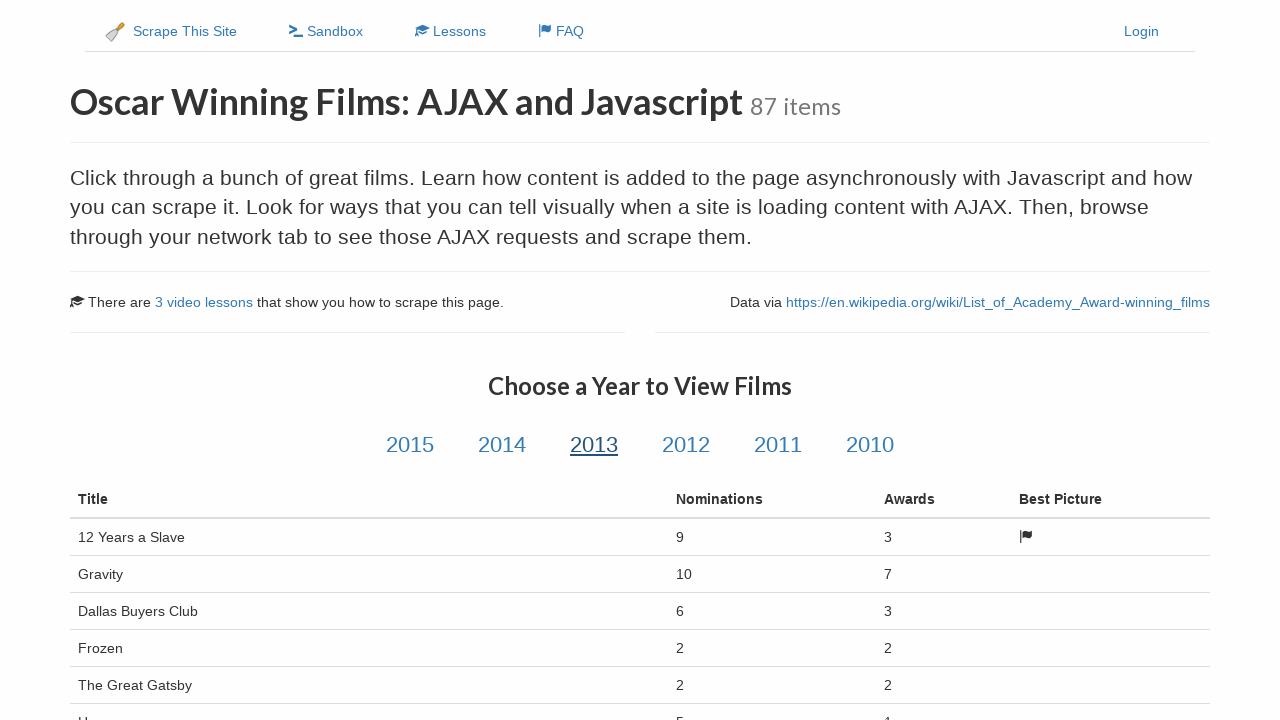

Clicked on year link #3 at (686, 445) on xpath=//div[contains(@class, 'col-md-12 text-center')]//a[@class='year-link'] >>
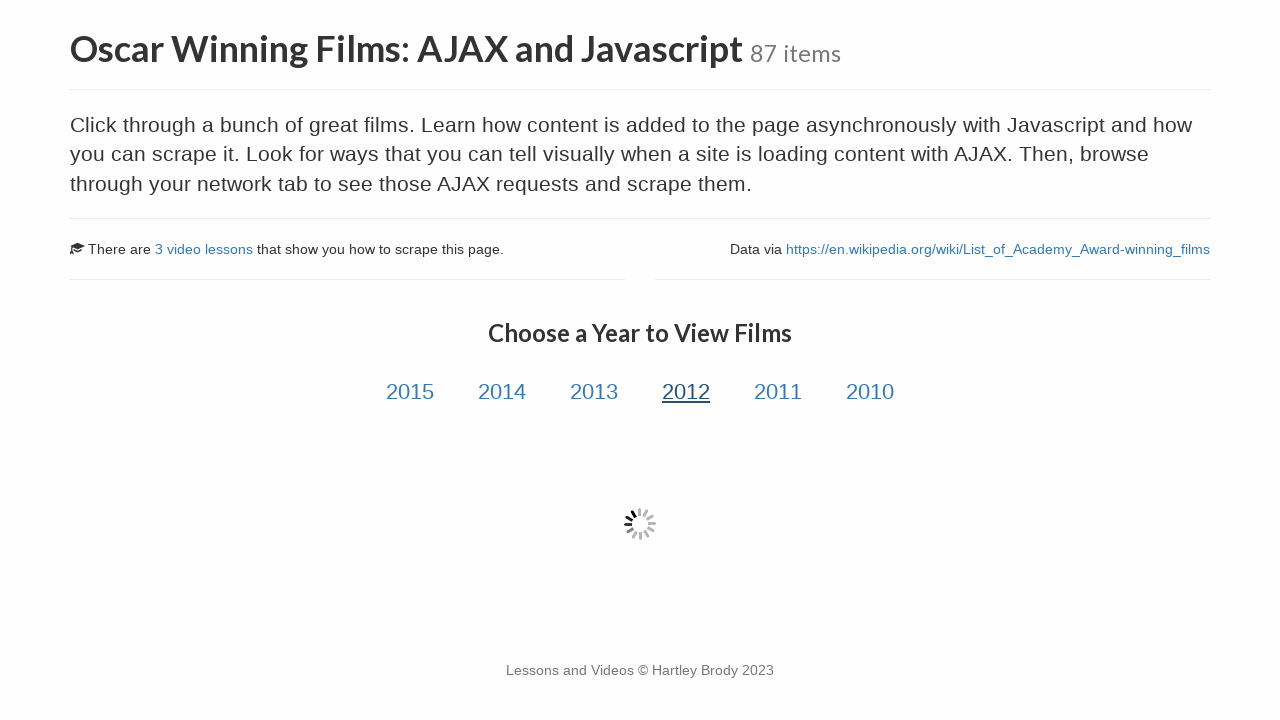

Film data loaded for year link #3
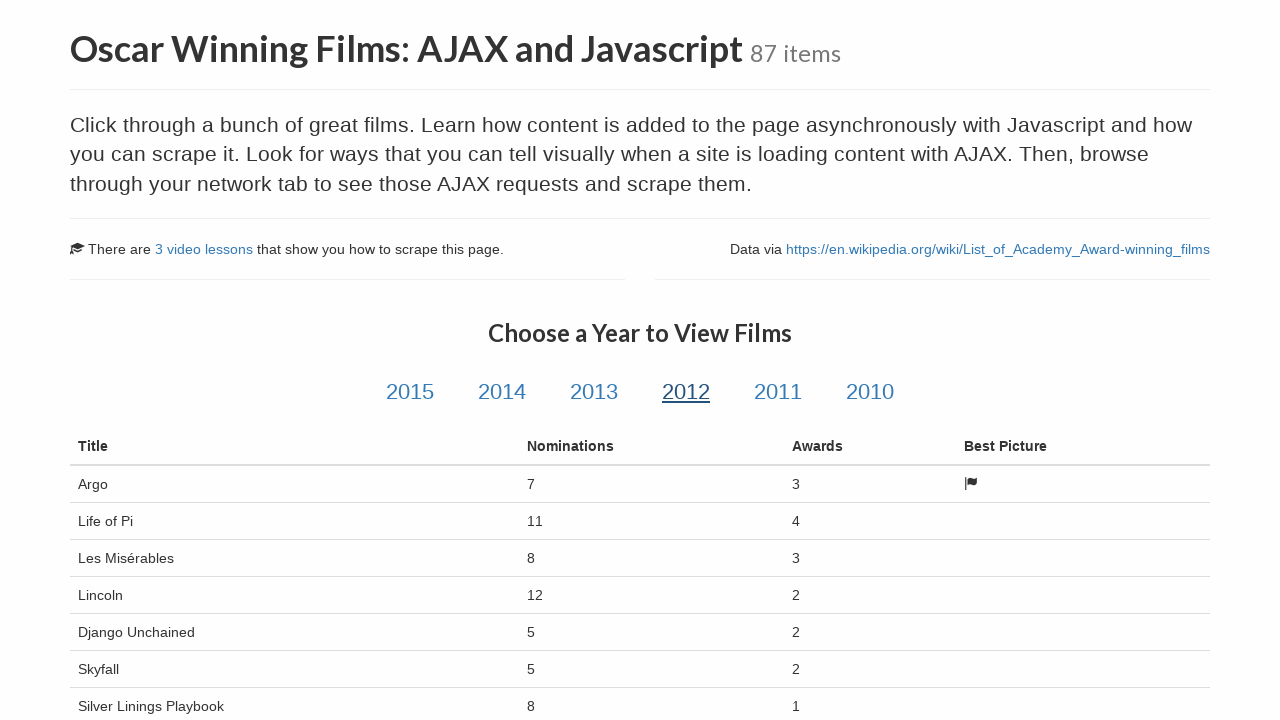

Navigated back to year selection page after viewing year #3
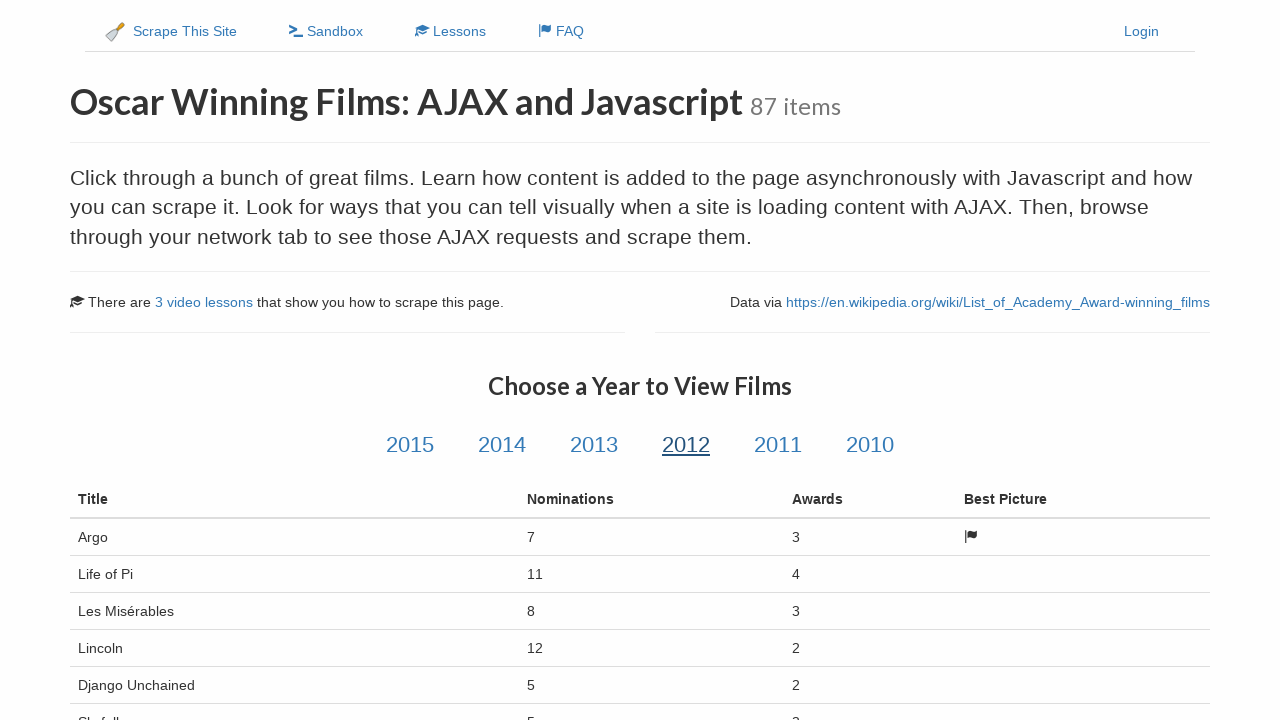

Year links are visible again on the page
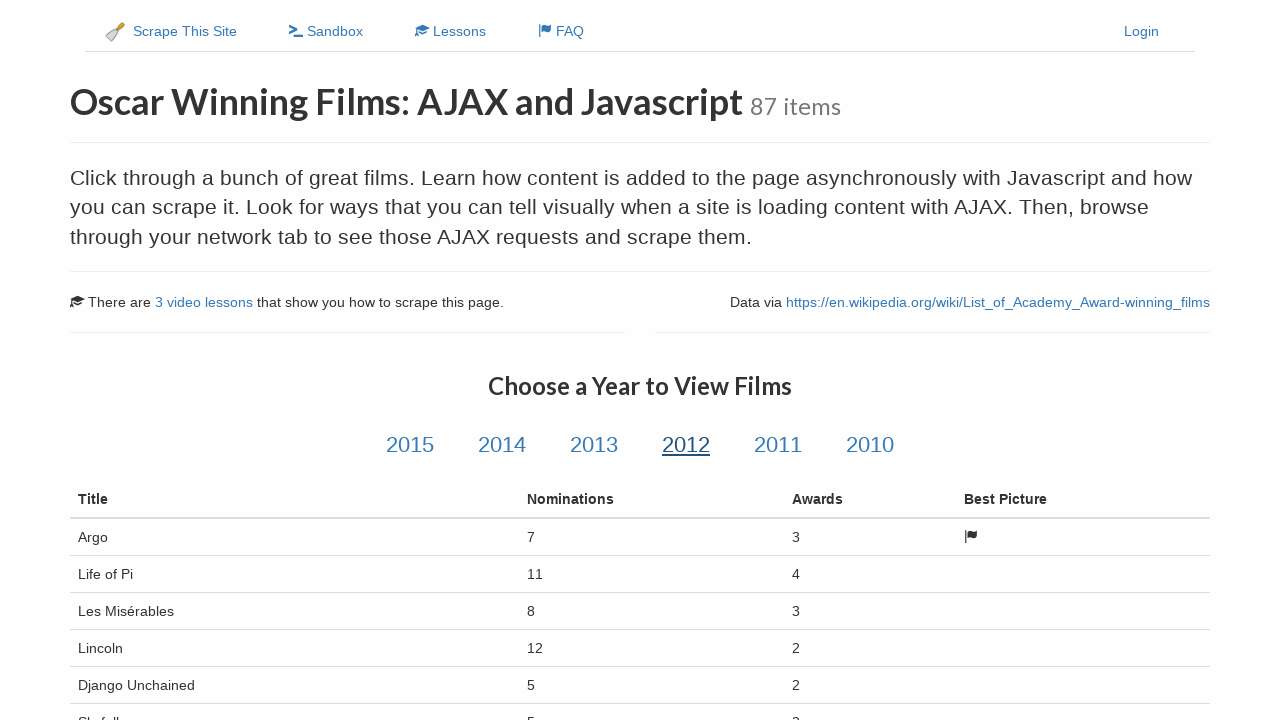

Clicked on year link #4 at (778, 445) on xpath=//div[contains(@class, 'col-md-12 text-center')]//a[@class='year-link'] >>
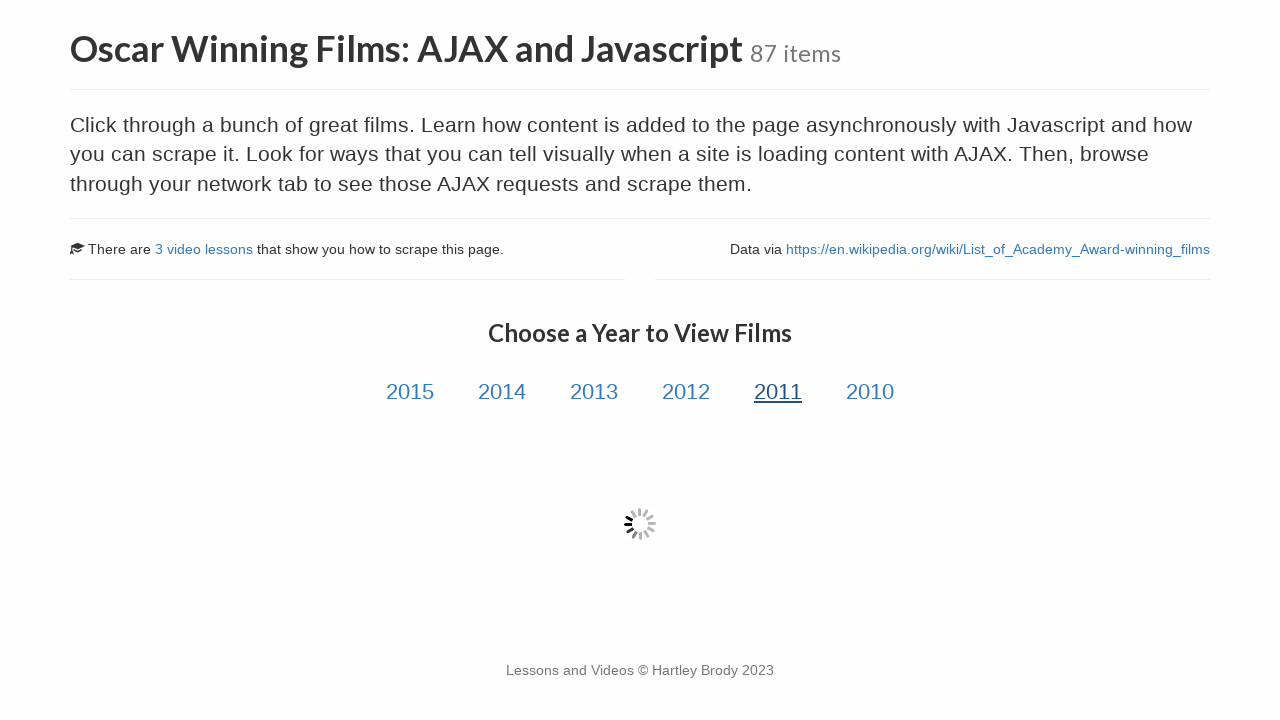

Film data loaded for year link #4
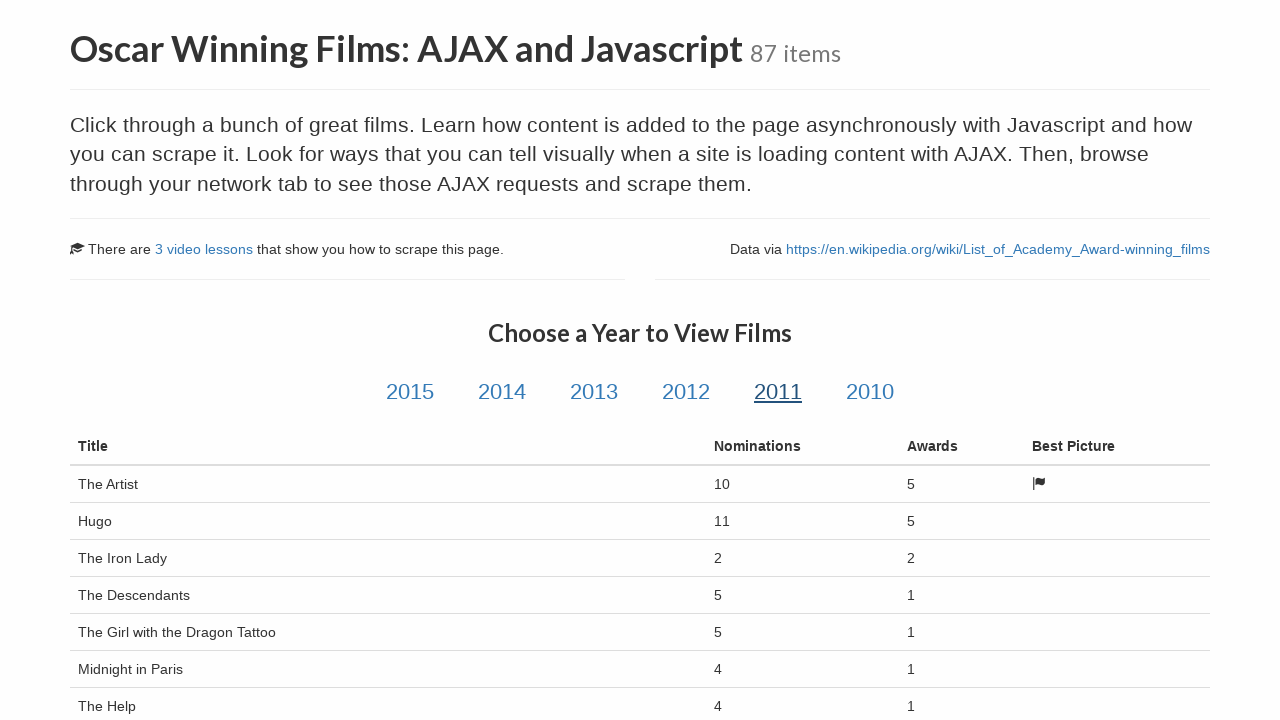

Navigated back to year selection page after viewing year #4
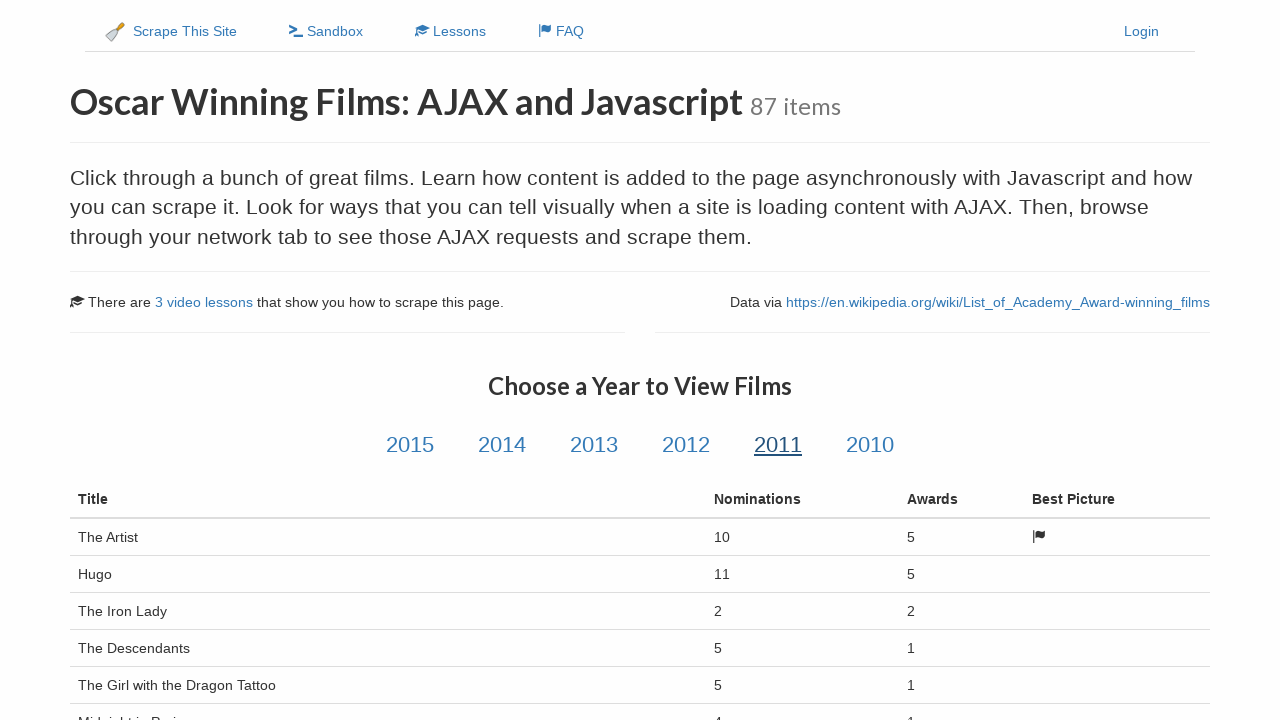

Year links are visible again on the page
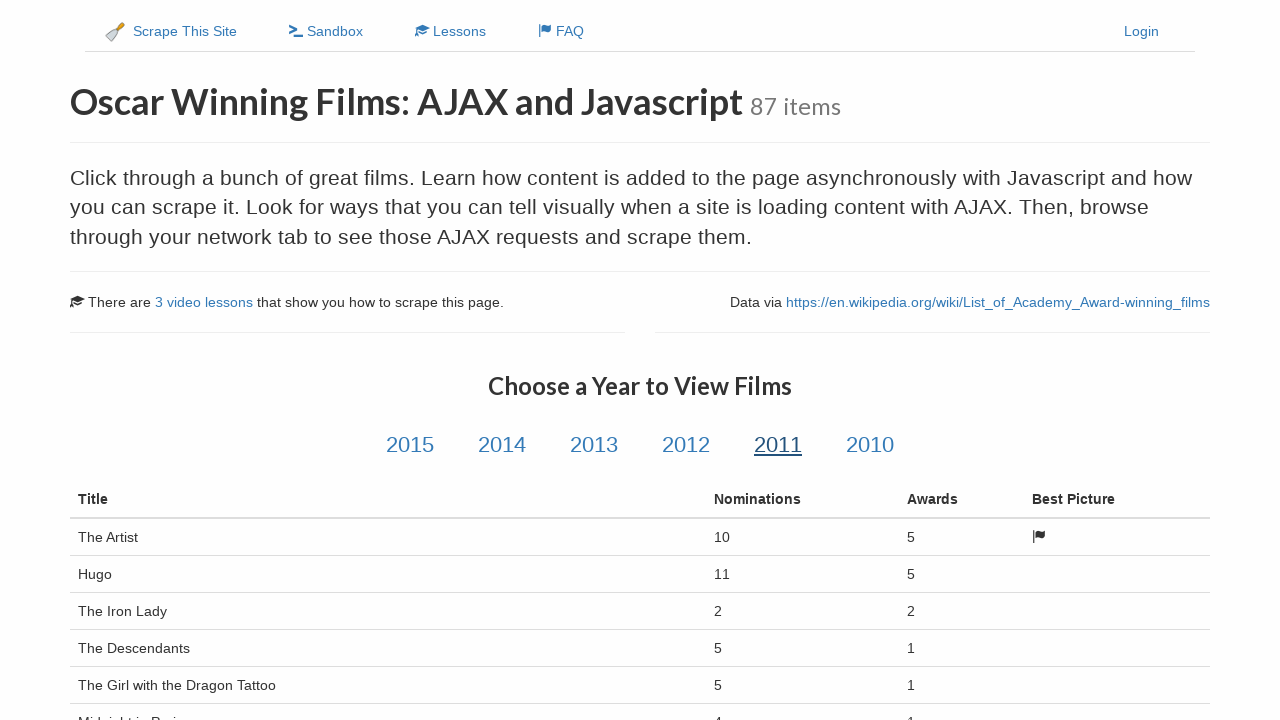

Clicked on year link #5 at (870, 445) on xpath=//div[contains(@class, 'col-md-12 text-center')]//a[@class='year-link'] >>
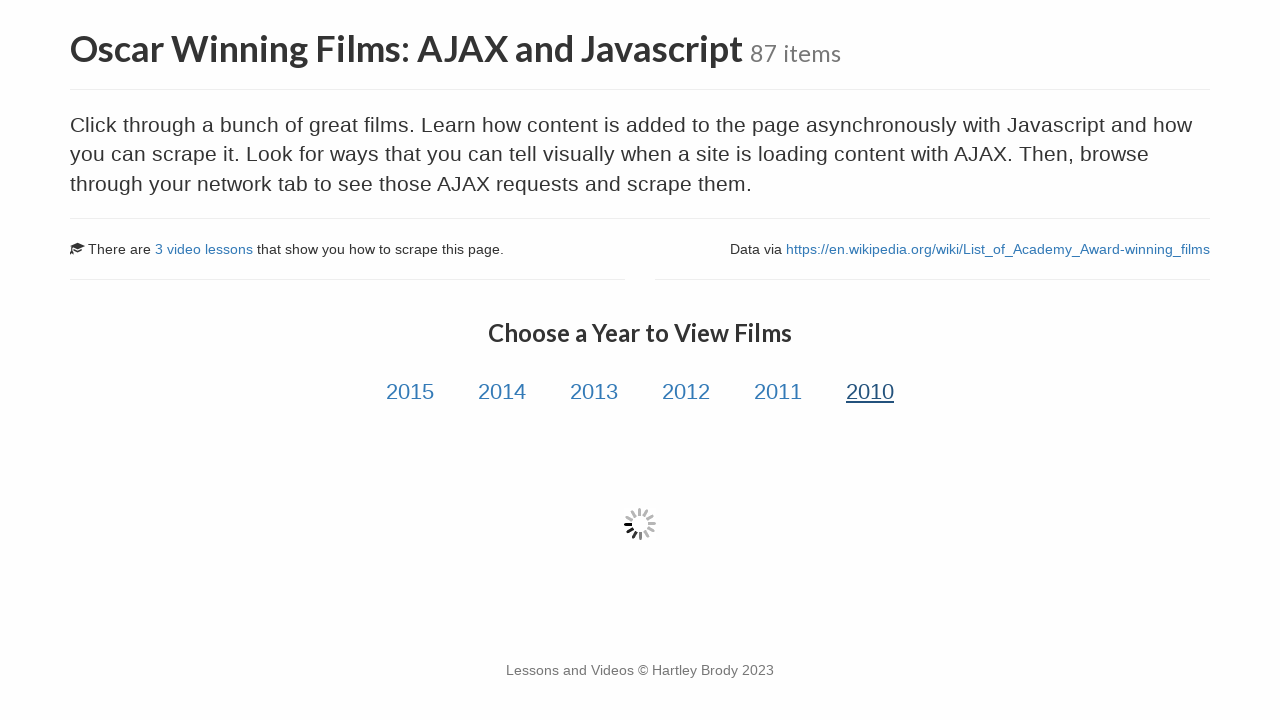

Film data loaded for year link #5
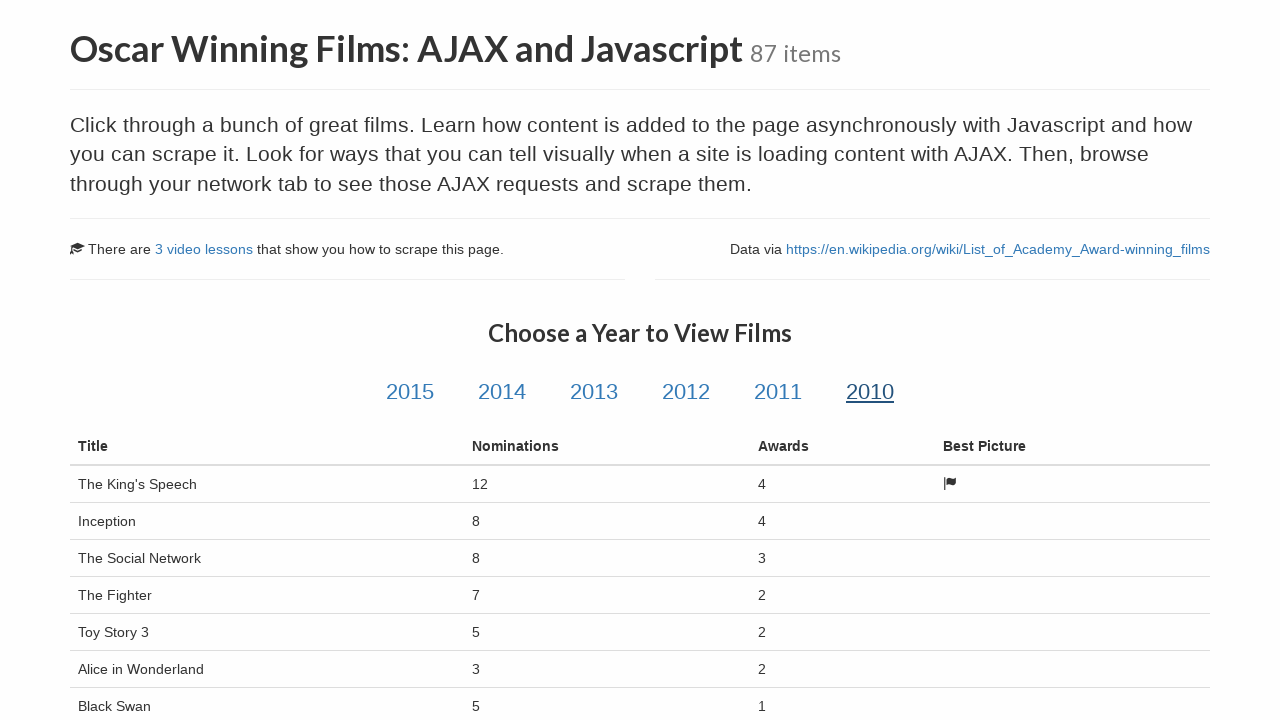

Navigated back to year selection page after viewing year #5
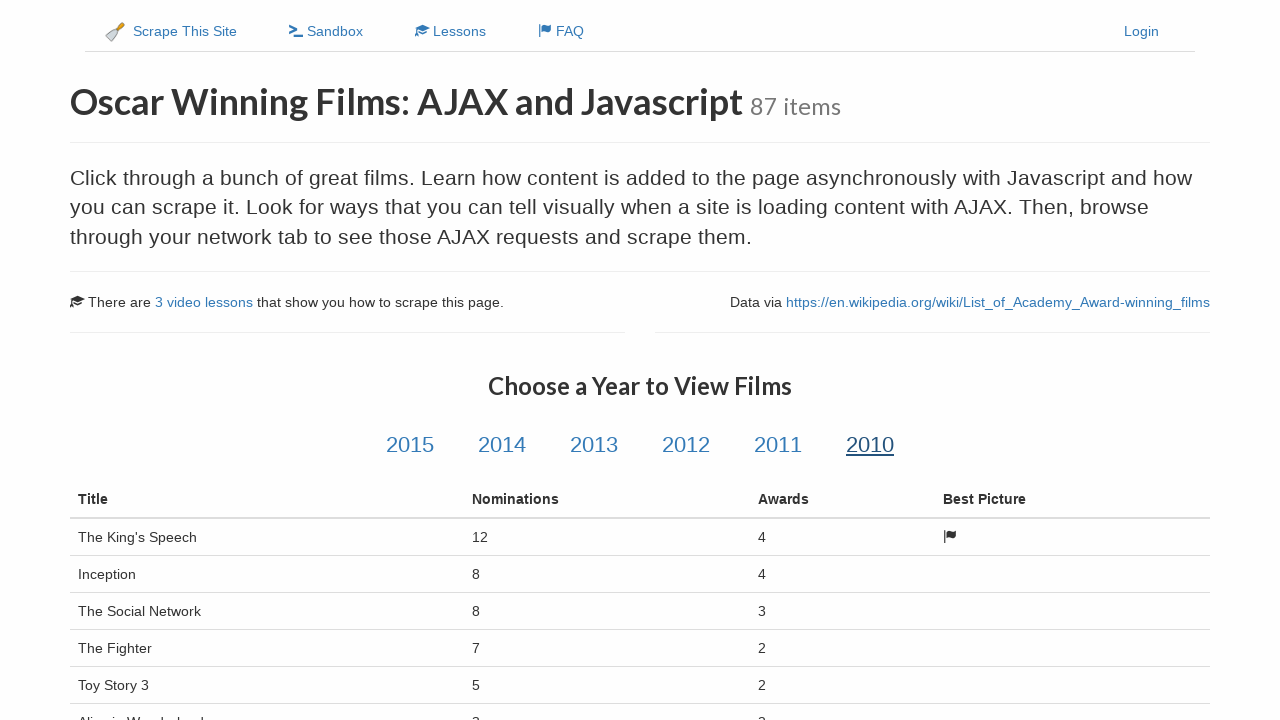

Year links are visible again on the page
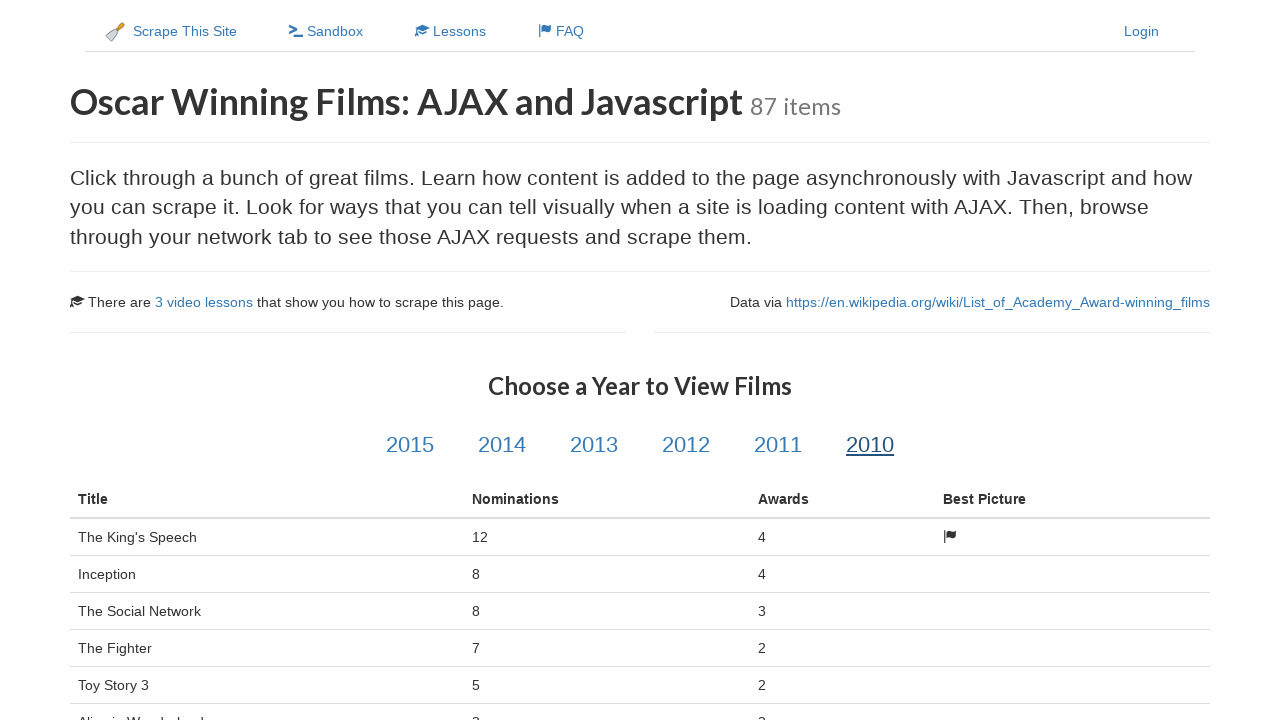

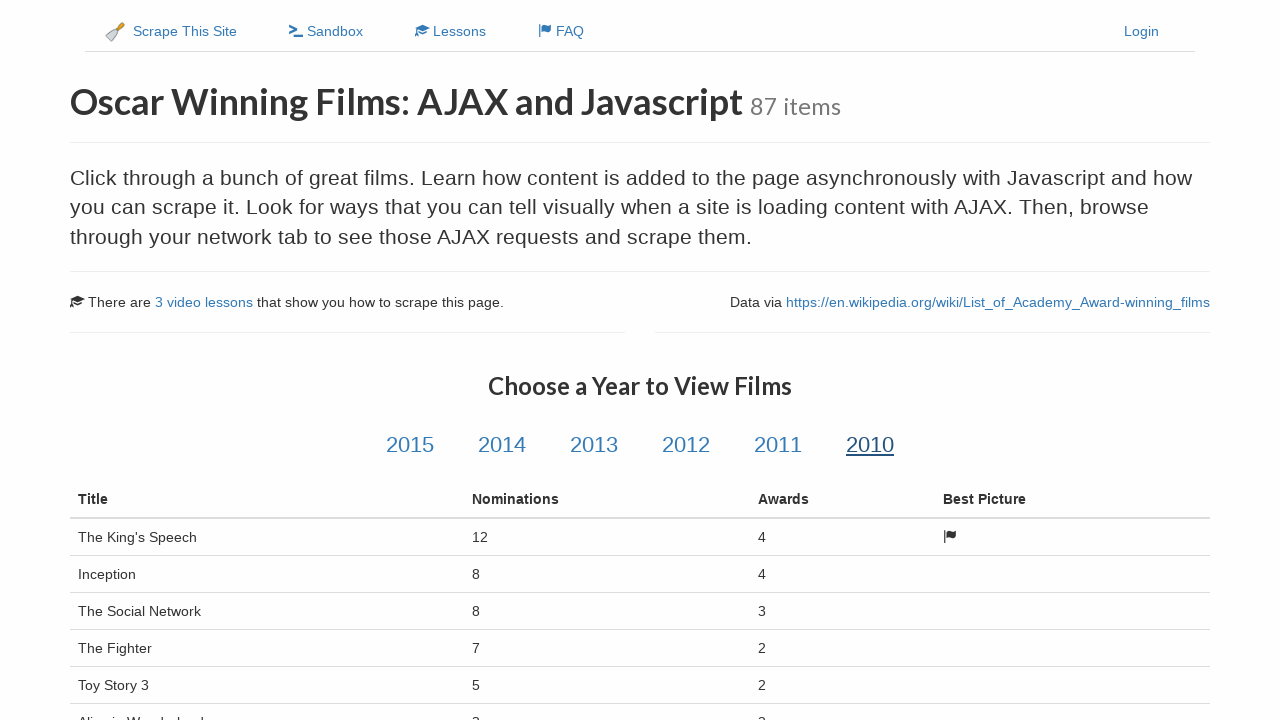